Tests right-click context menu functionality by performing a context click on a designated area, verifying the alert message, then clicking a link that opens a new tab and verifying the content on the new page.

Starting URL: https://the-internet.herokuapp.com/context_menu

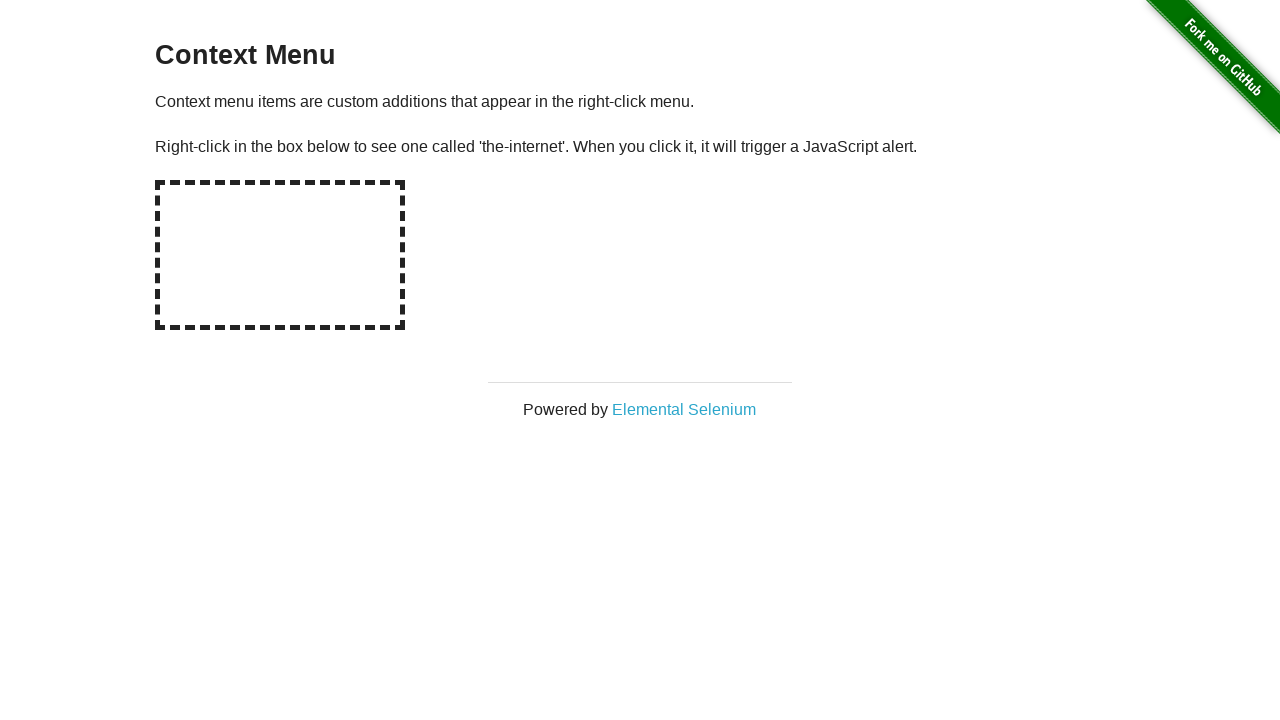

Right-clicked on the hot-spot area at (280, 255) on #hot-spot
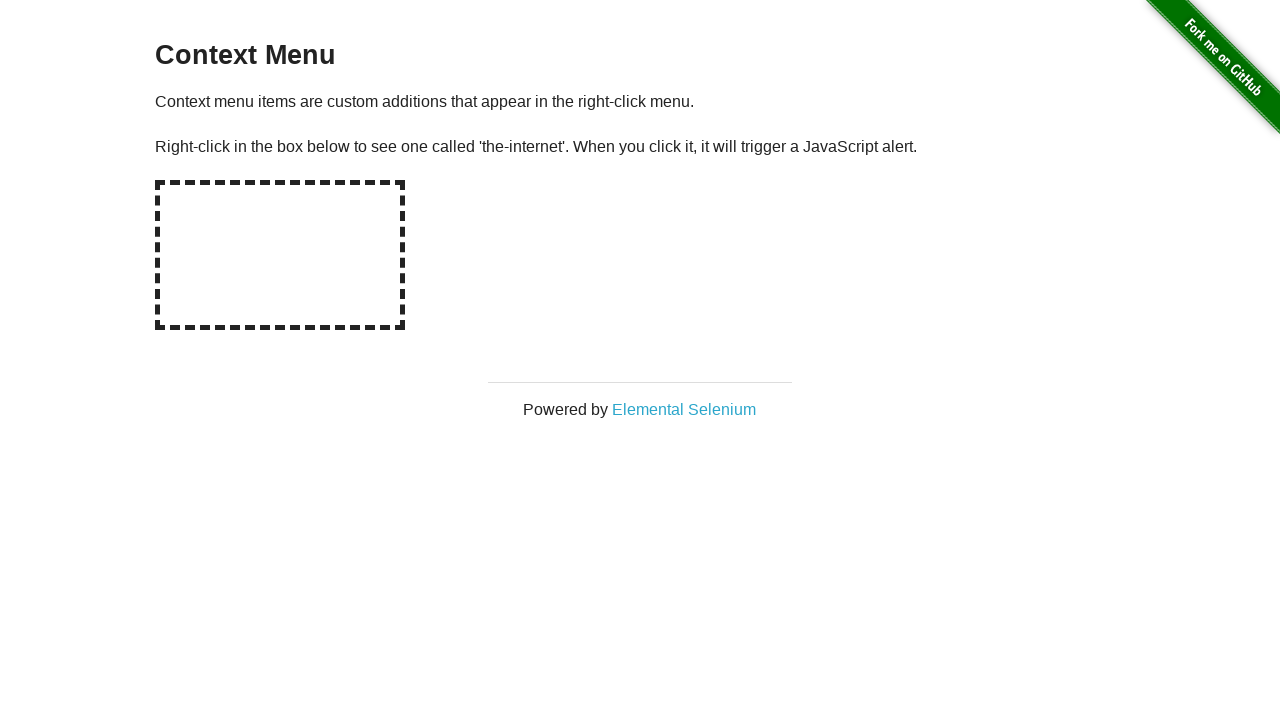

Retrieved alert text from page
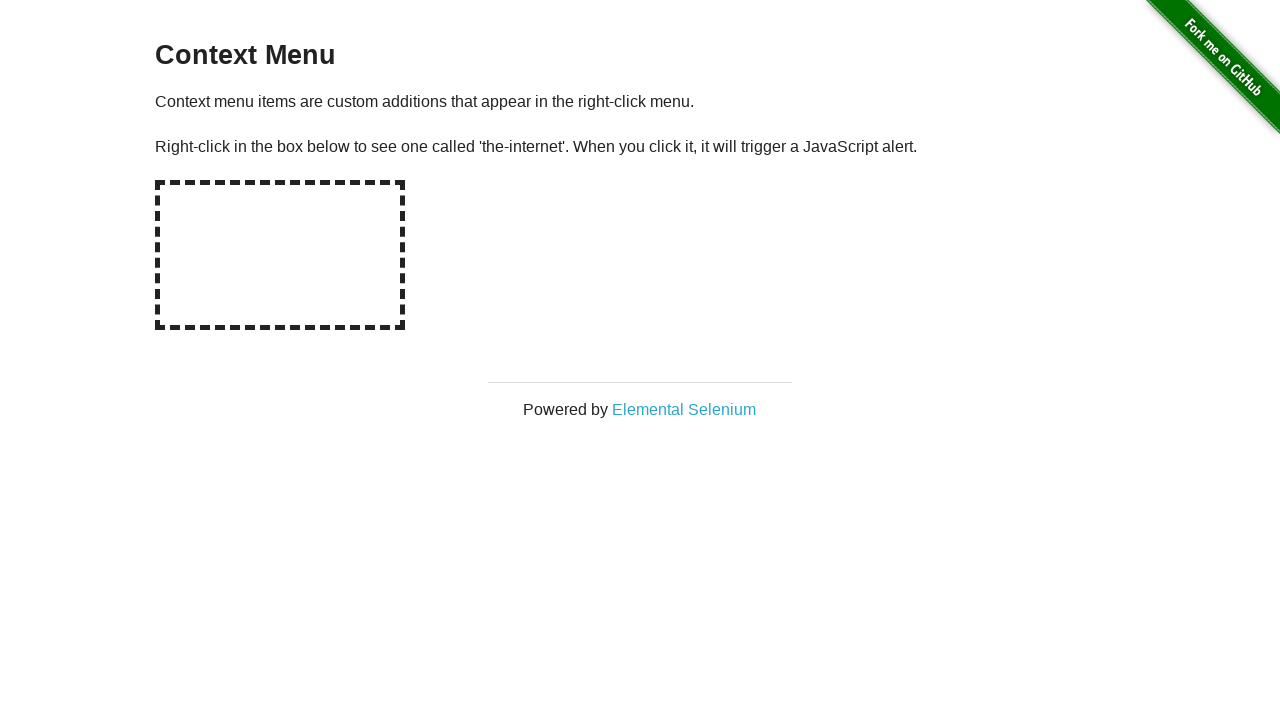

Set up dialog handler to accept dialogs
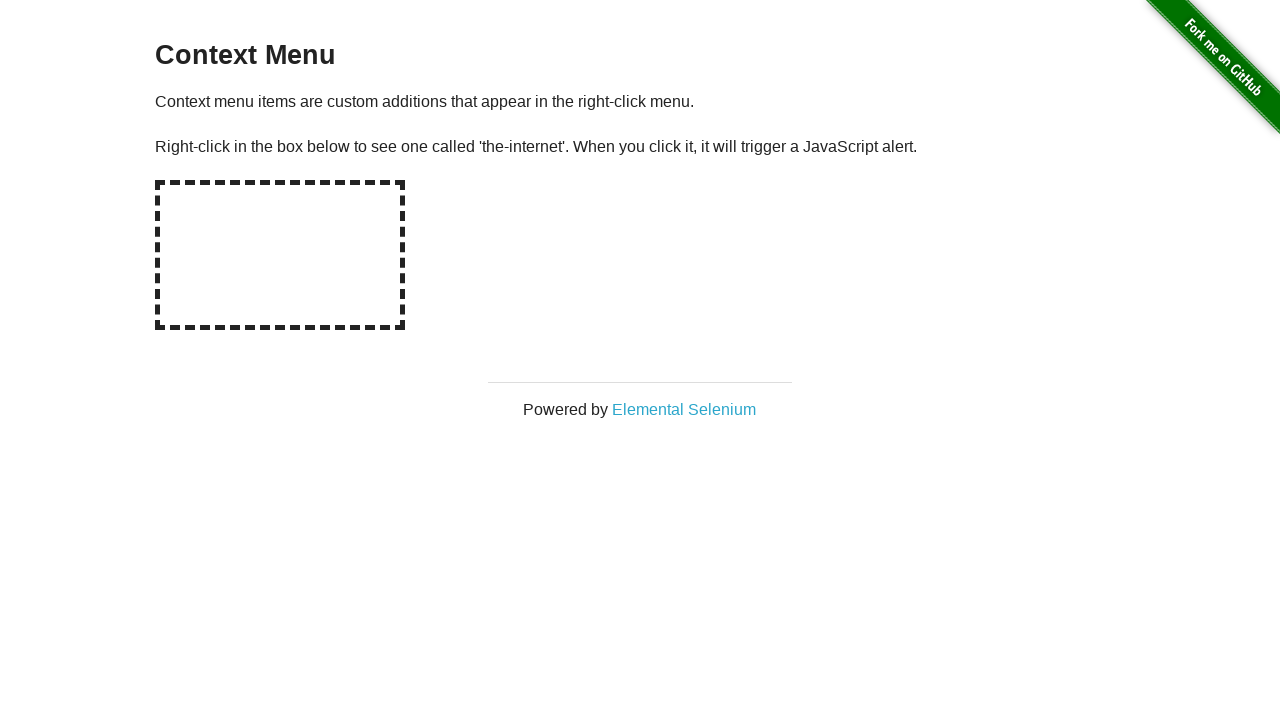

Right-clicked on hot-spot area again with dialog handler active at (280, 255) on #hot-spot
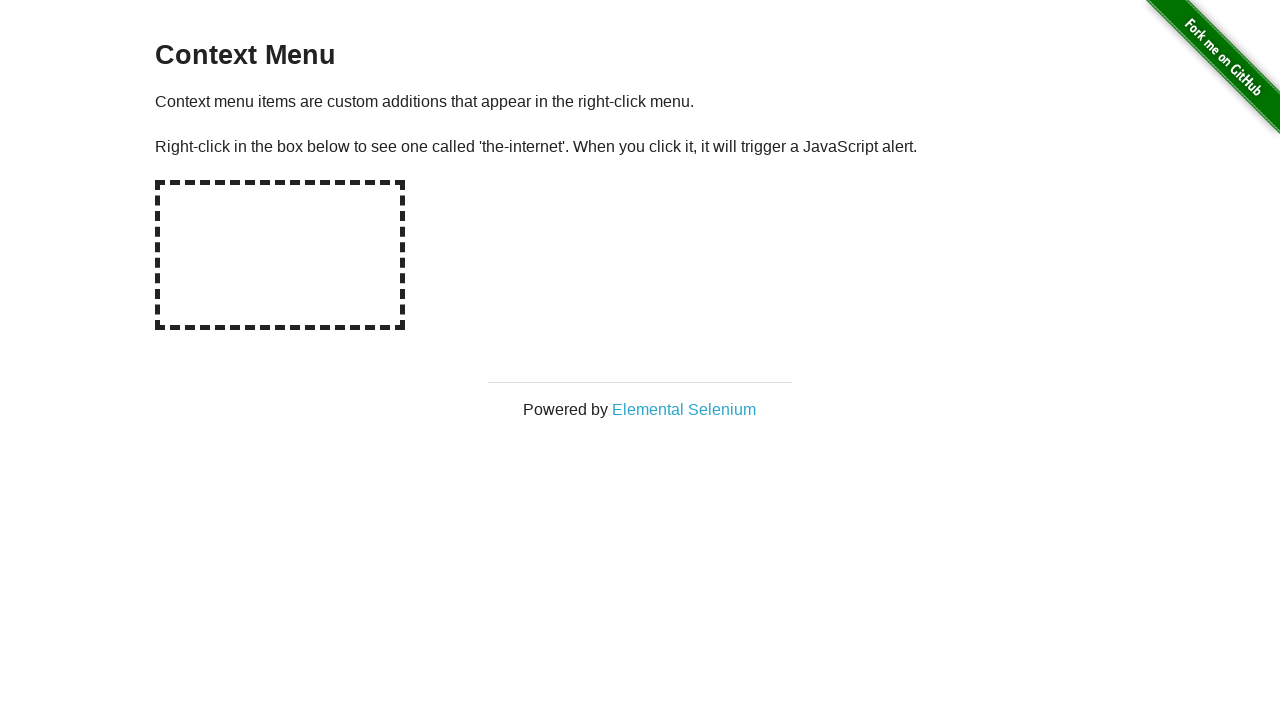

Waited for dialog to be handled
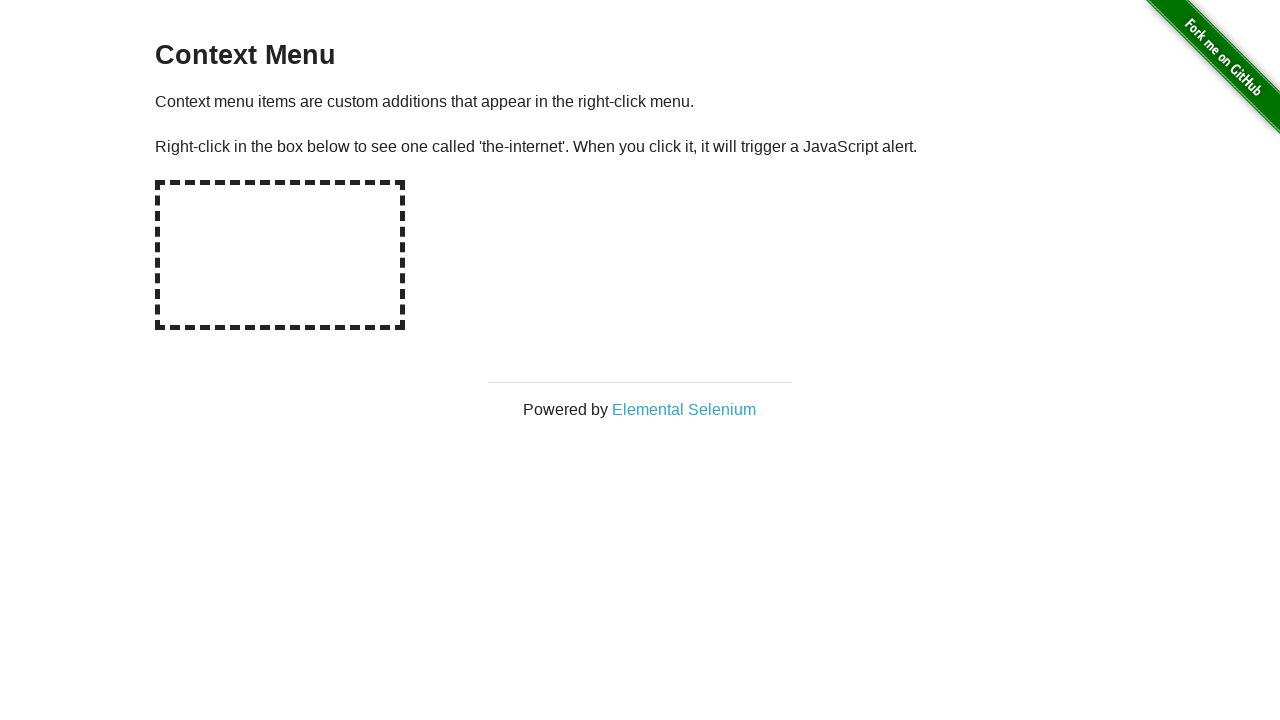

Clicked on 'Elemental Selenium' link to open new tab at (684, 409) on xpath=//a[text()='Elemental Selenium']
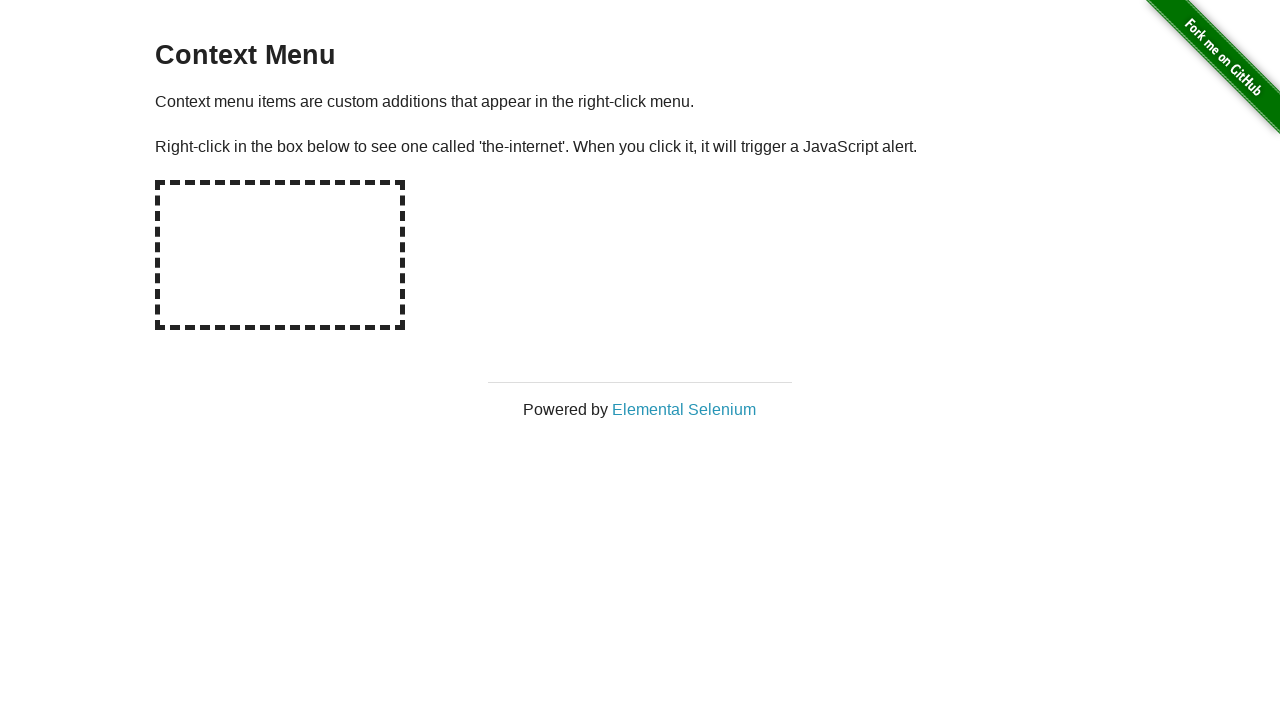

Switched to new page/tab
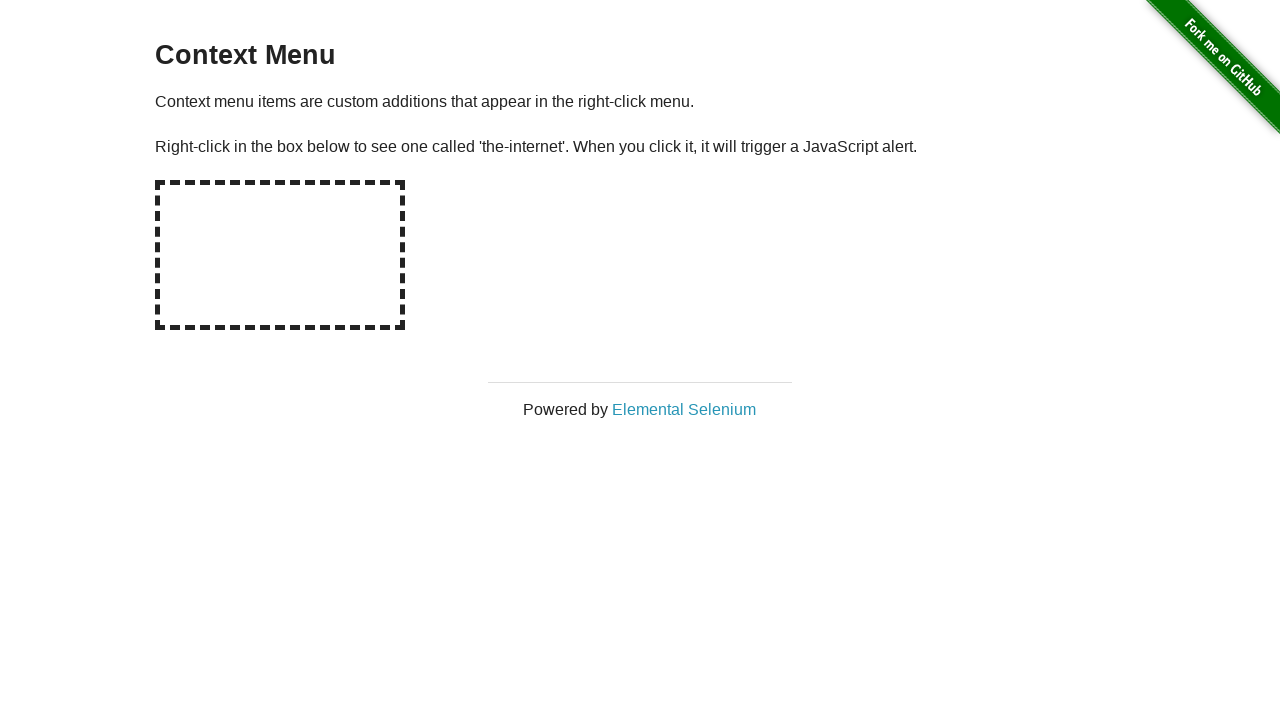

New page loaded completely
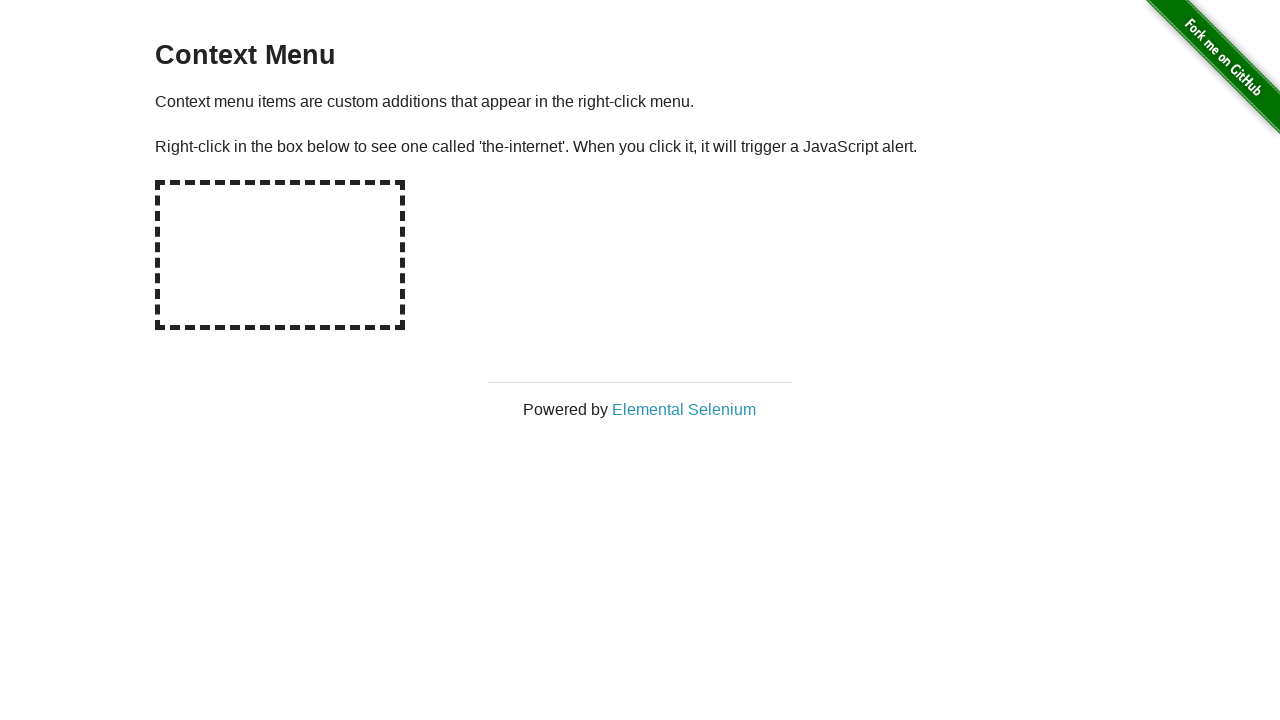

Retrieved h1 text content from new page
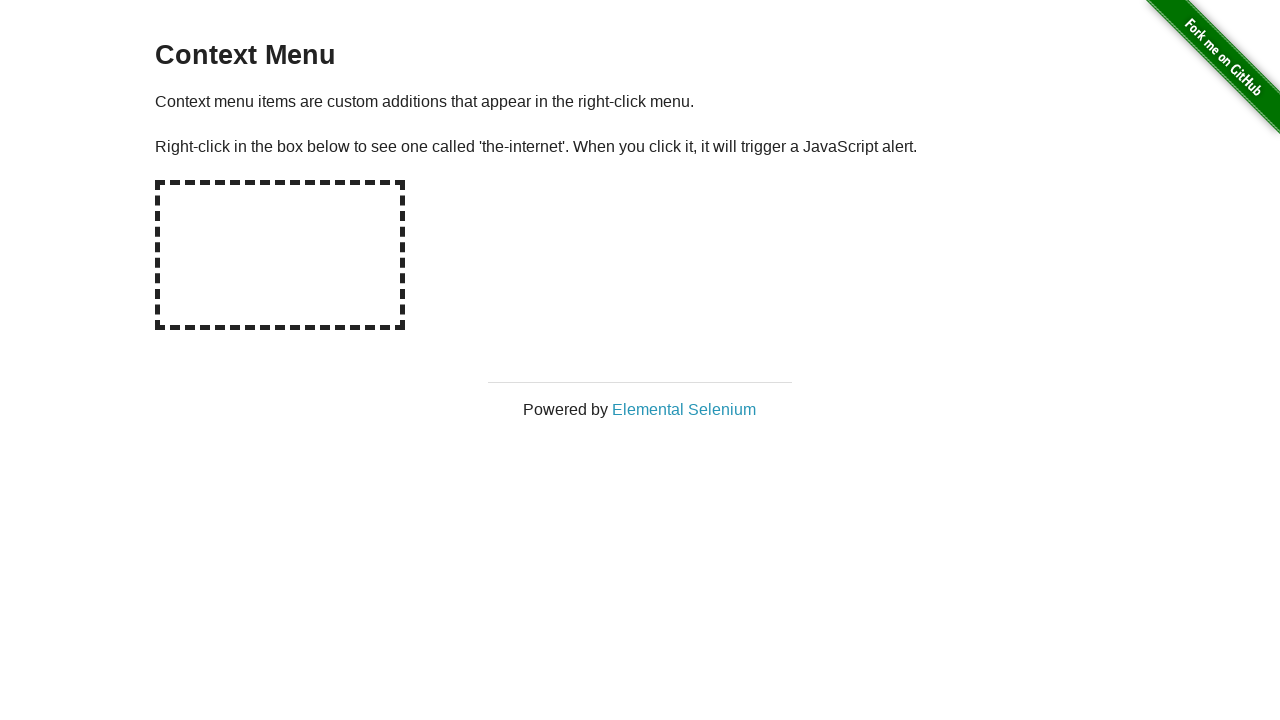

Verified h1 contains 'Elemental Selenium'
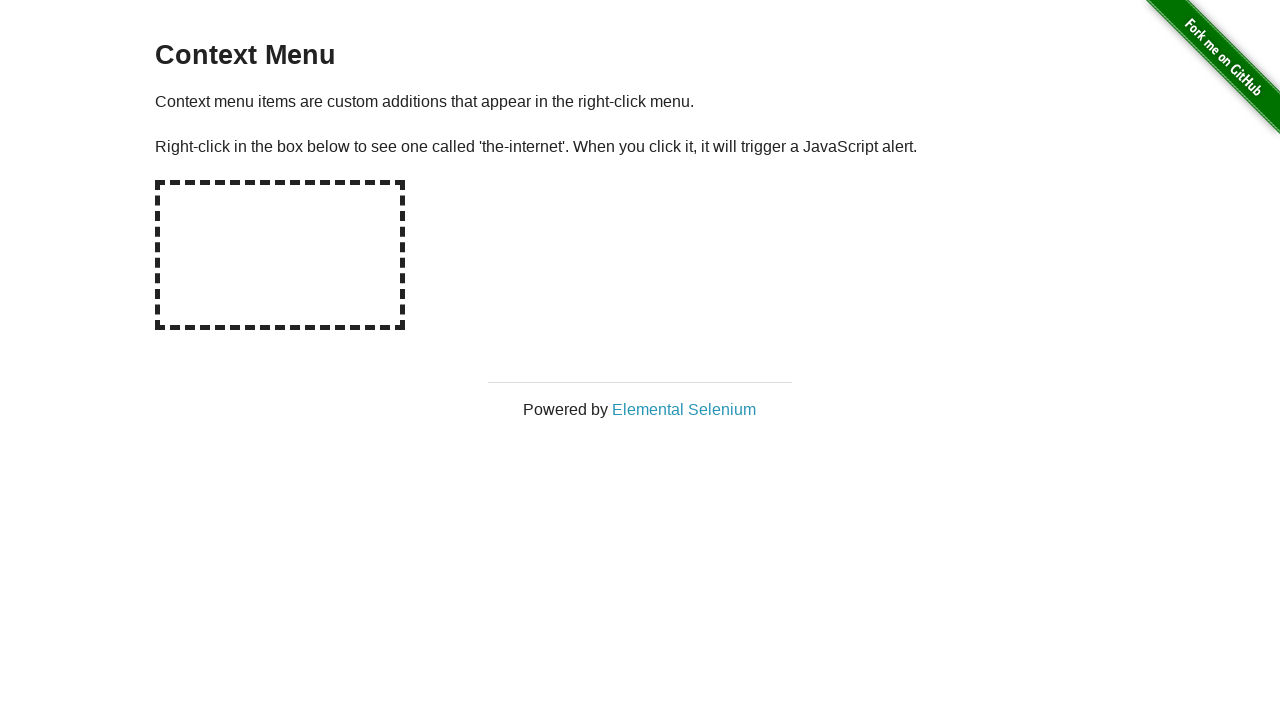

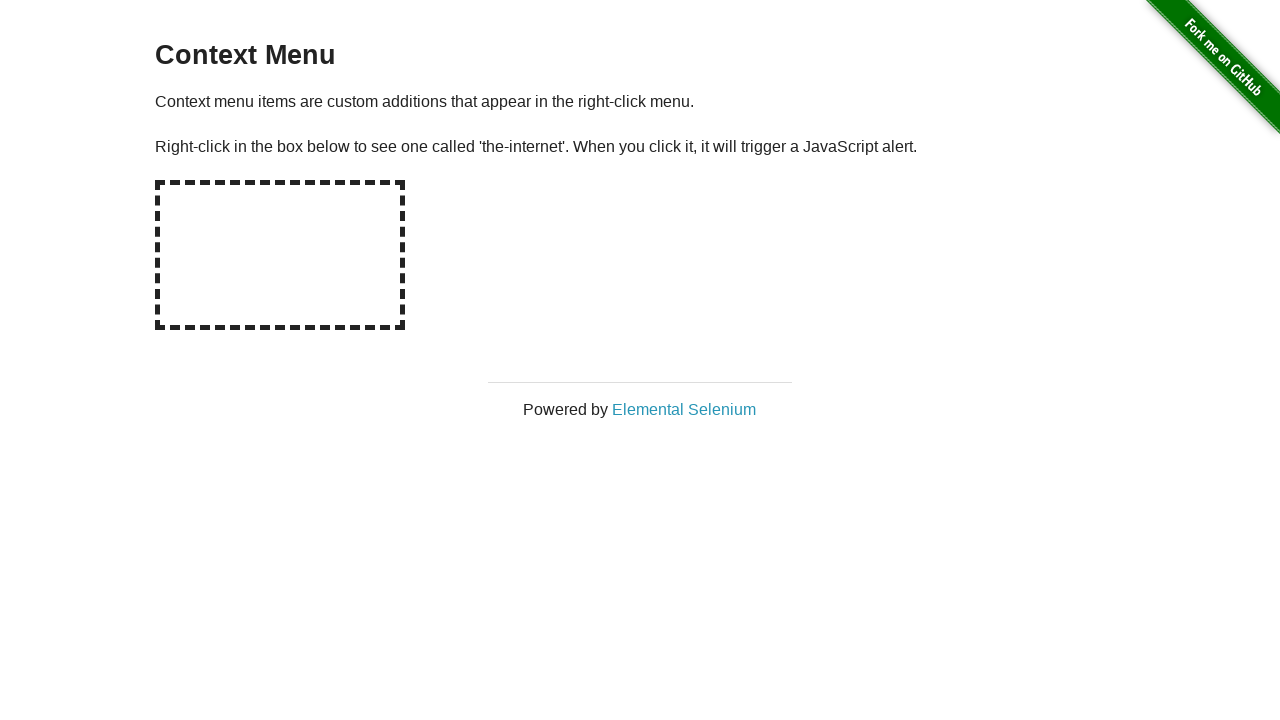